Tests drag-and-drop action by dragging a source element and dropping it onto a target element

Starting URL: https://crossbrowsertesting.github.io/drag-and-drop

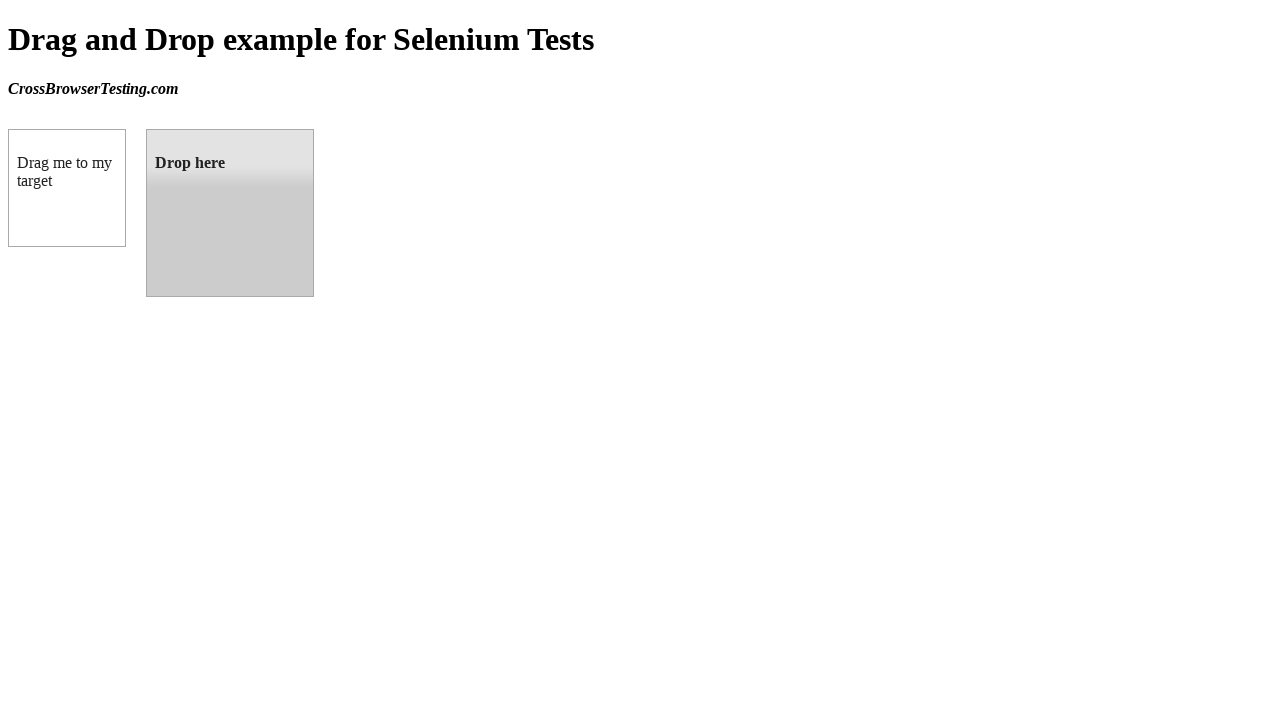

Located draggable source element (box A)
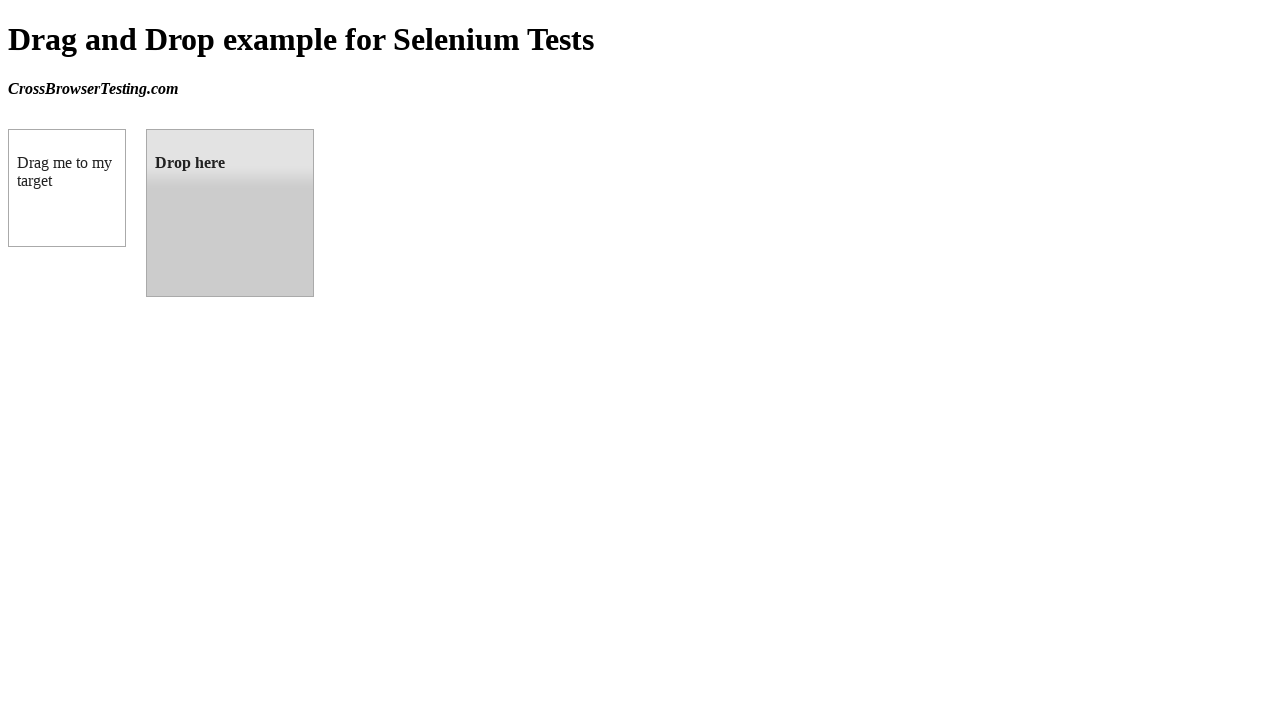

Located droppable target element (box B)
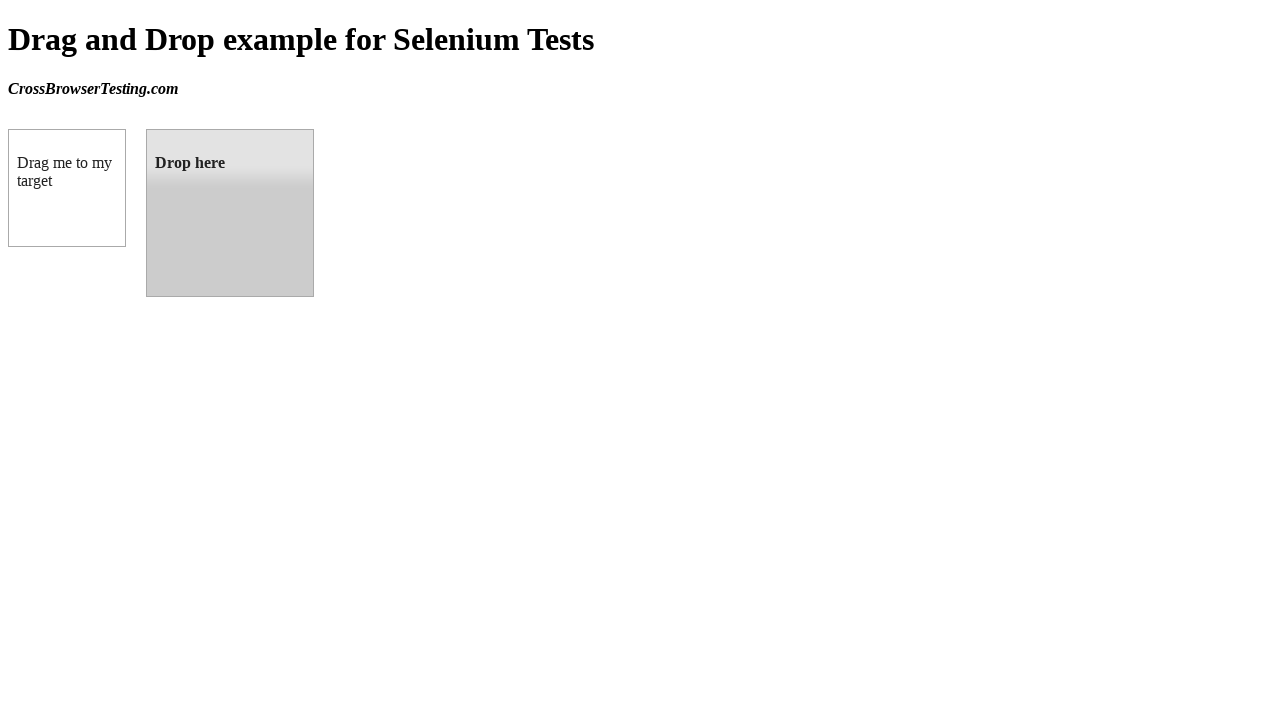

Dragged source element and dropped it onto target element at (230, 213)
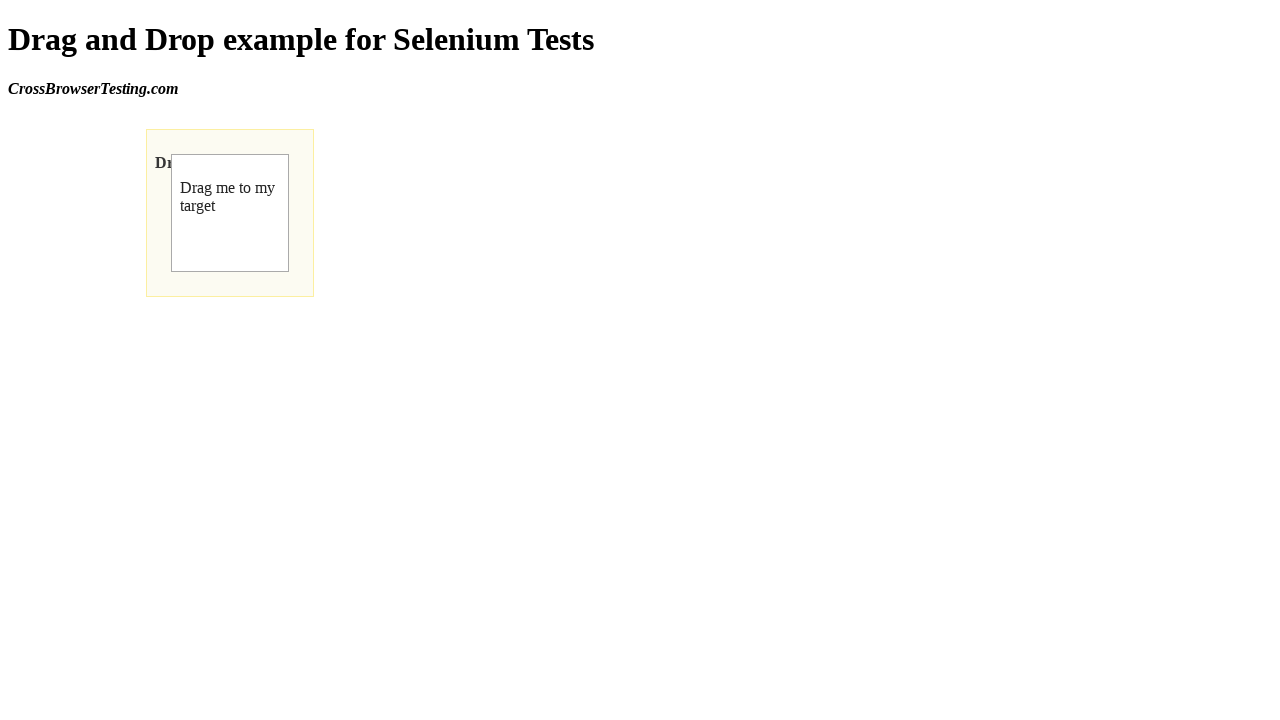

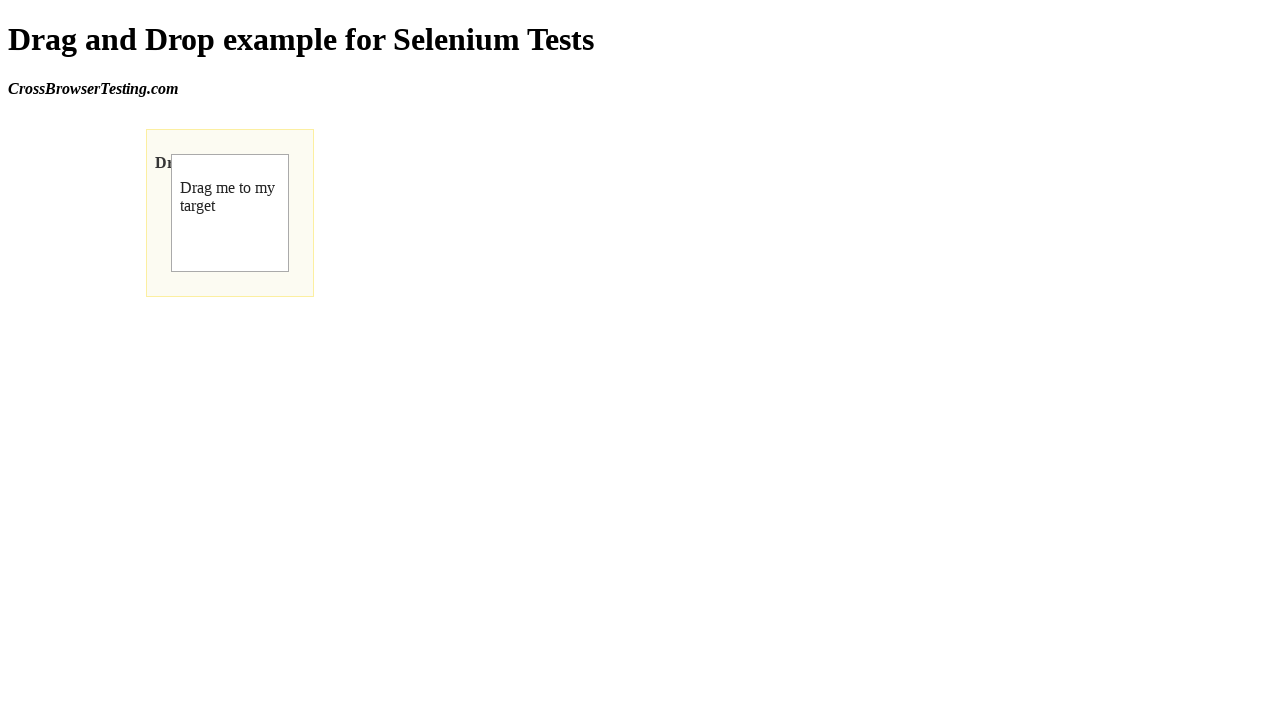